Tests JavaScript confirmation alert handling by clicking a button to trigger a confirmation dialog, accepting the alert, and verifying the result message displays on the page.

Starting URL: http://the-internet.herokuapp.com/javascript_alerts

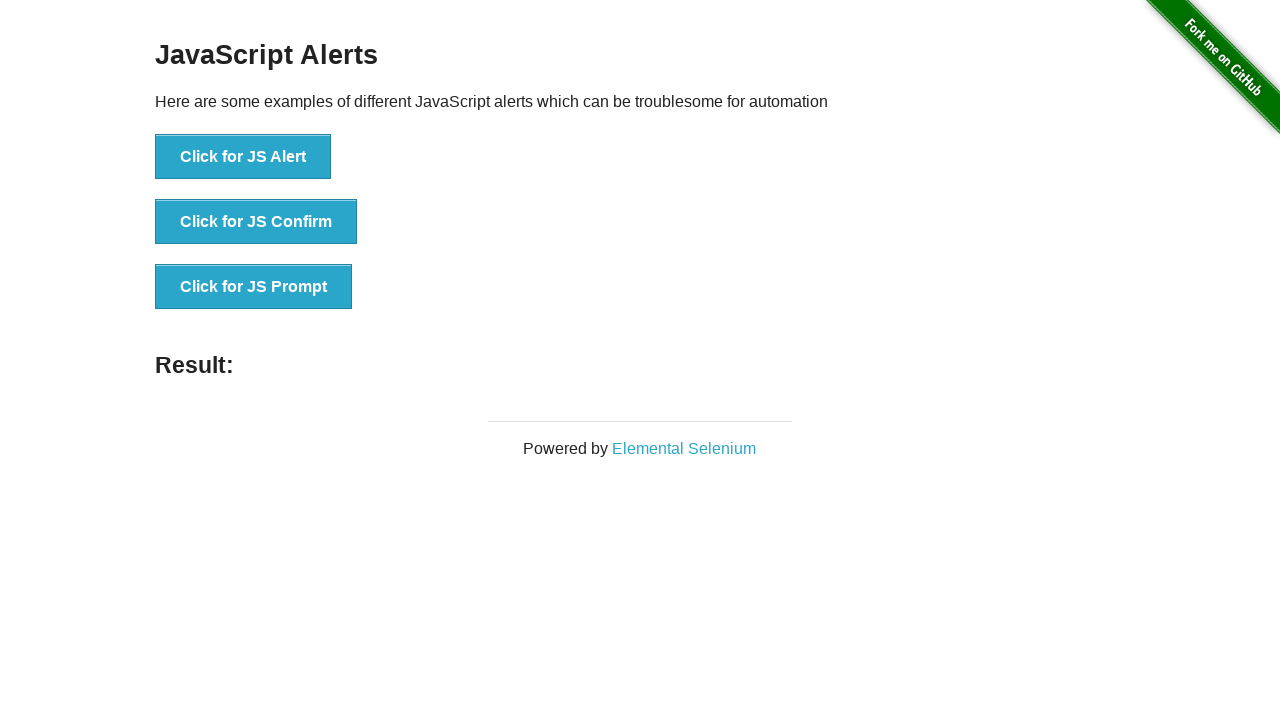

Clicked the second button to trigger JavaScript confirmation alert at (256, 222) on button >> nth=1
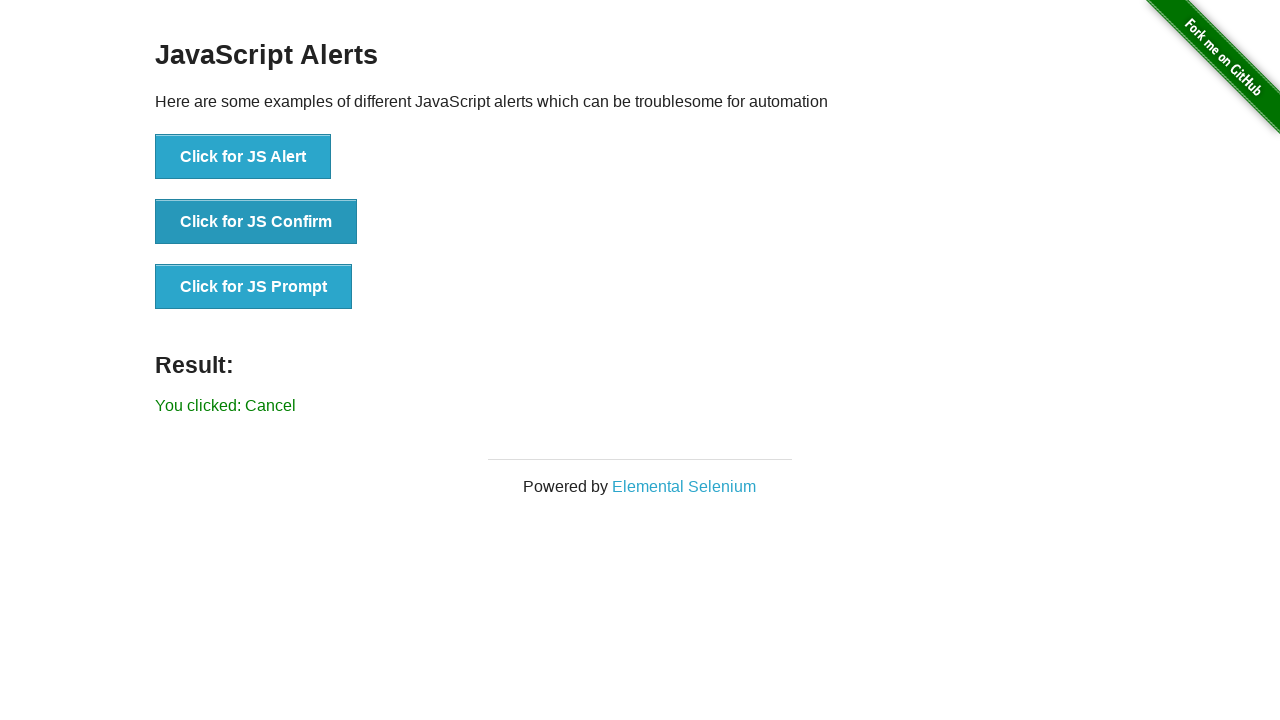

Set up dialog handler to accept alerts
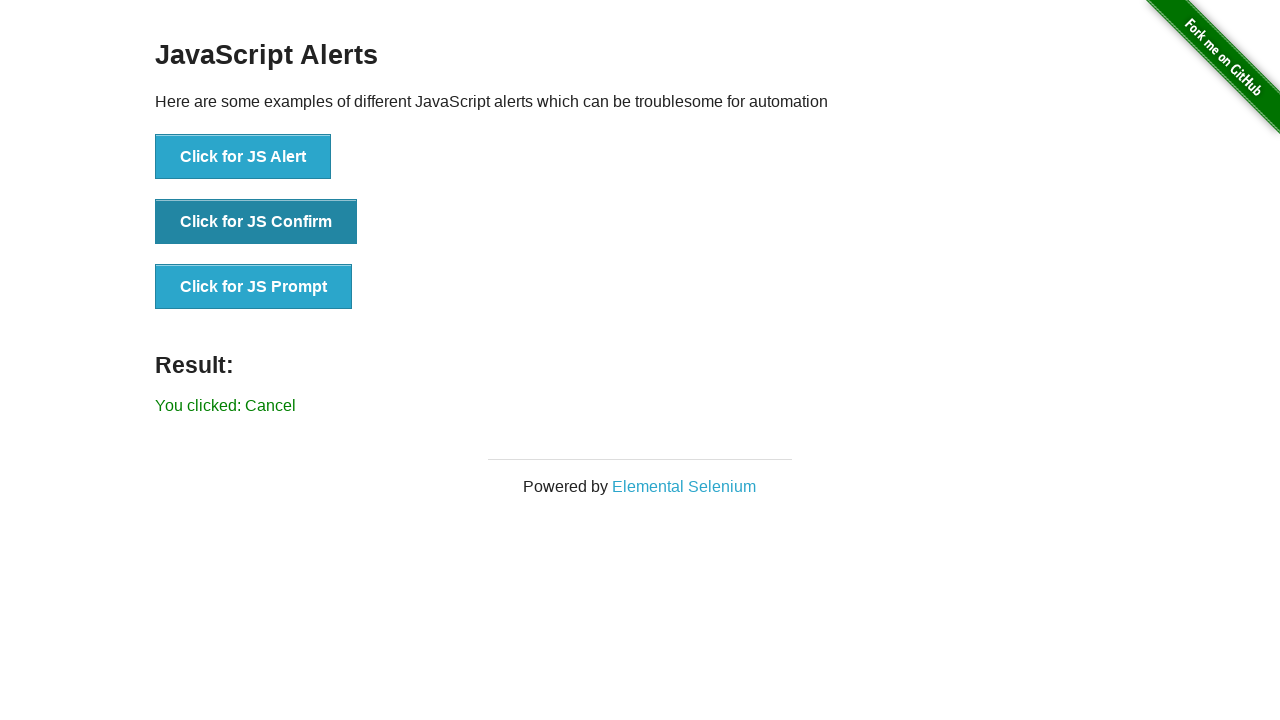

Configured dialog handler function
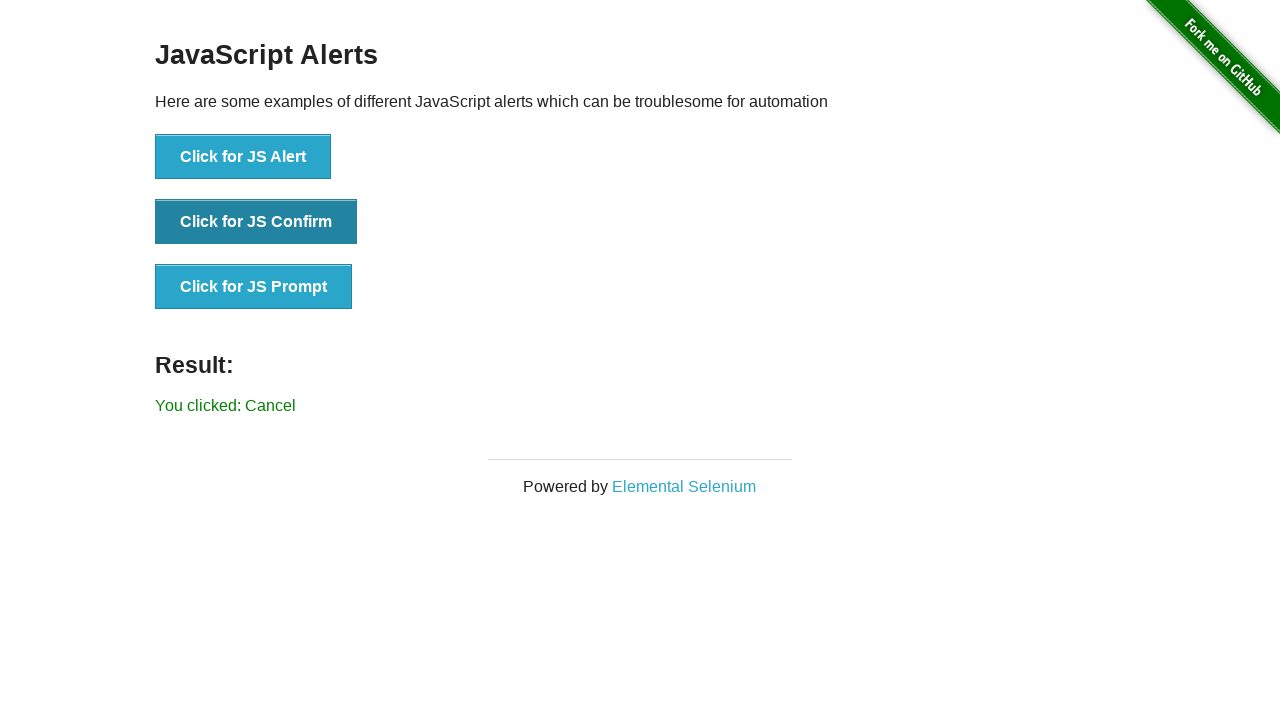

Clicked the second button to trigger JavaScript confirmation alert at (256, 222) on button >> nth=1
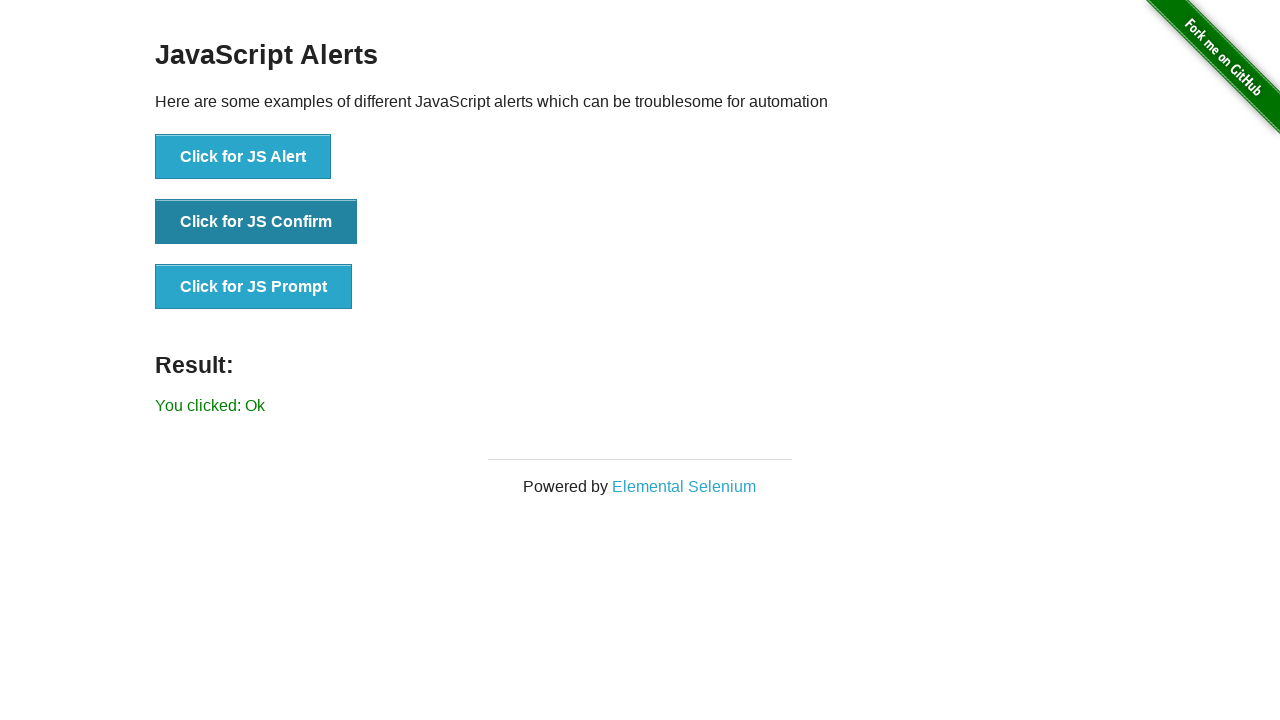

Result element appeared on the page
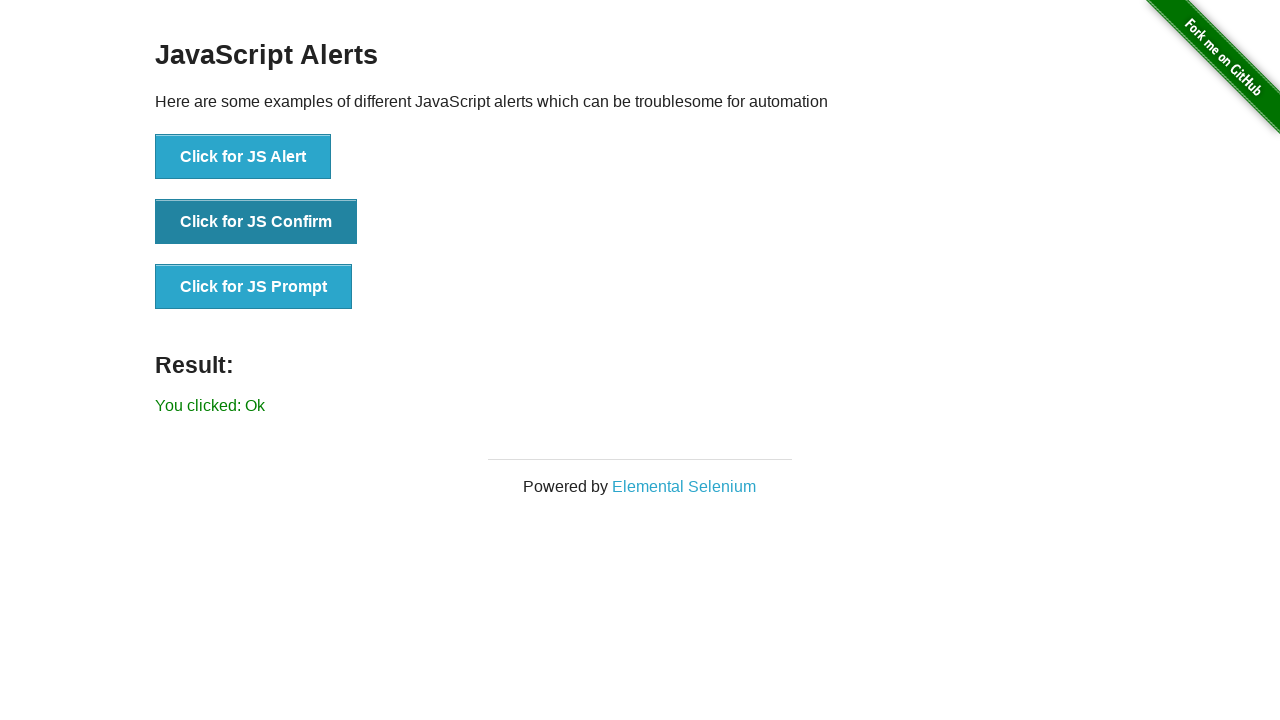

Retrieved result text: 'You clicked: Ok'
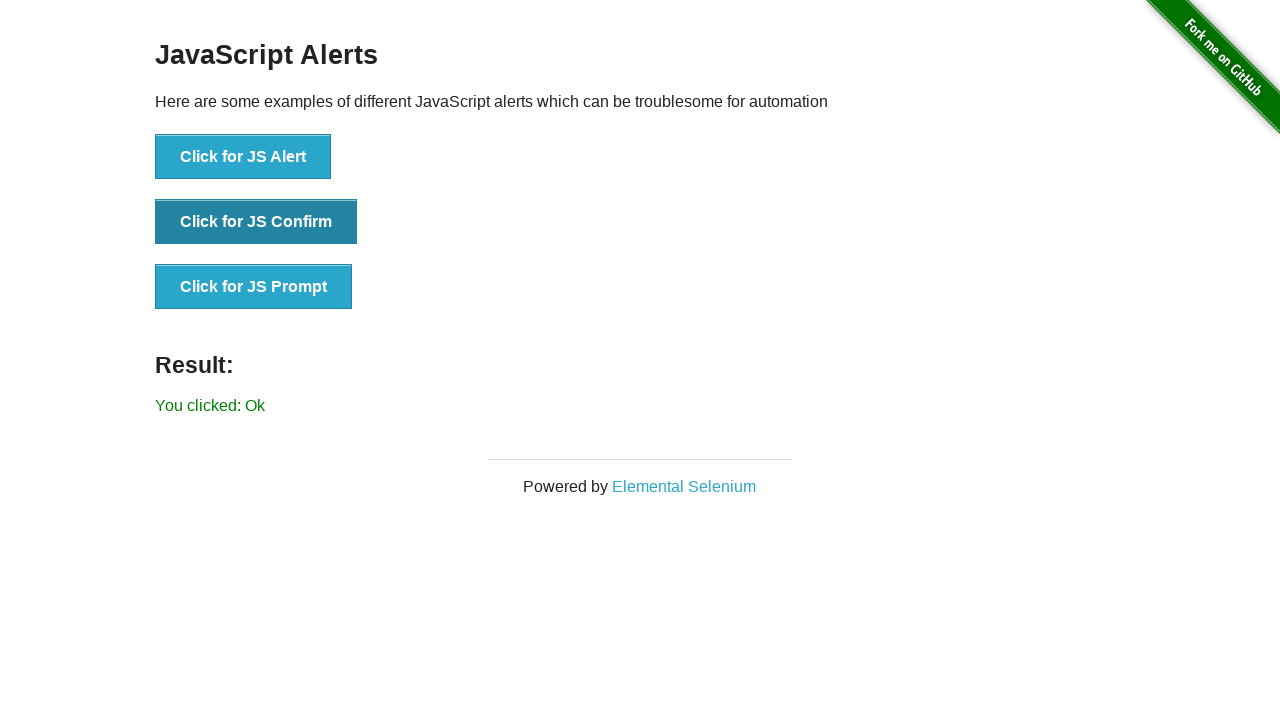

Verified result text matches expected value 'You clicked: Ok'
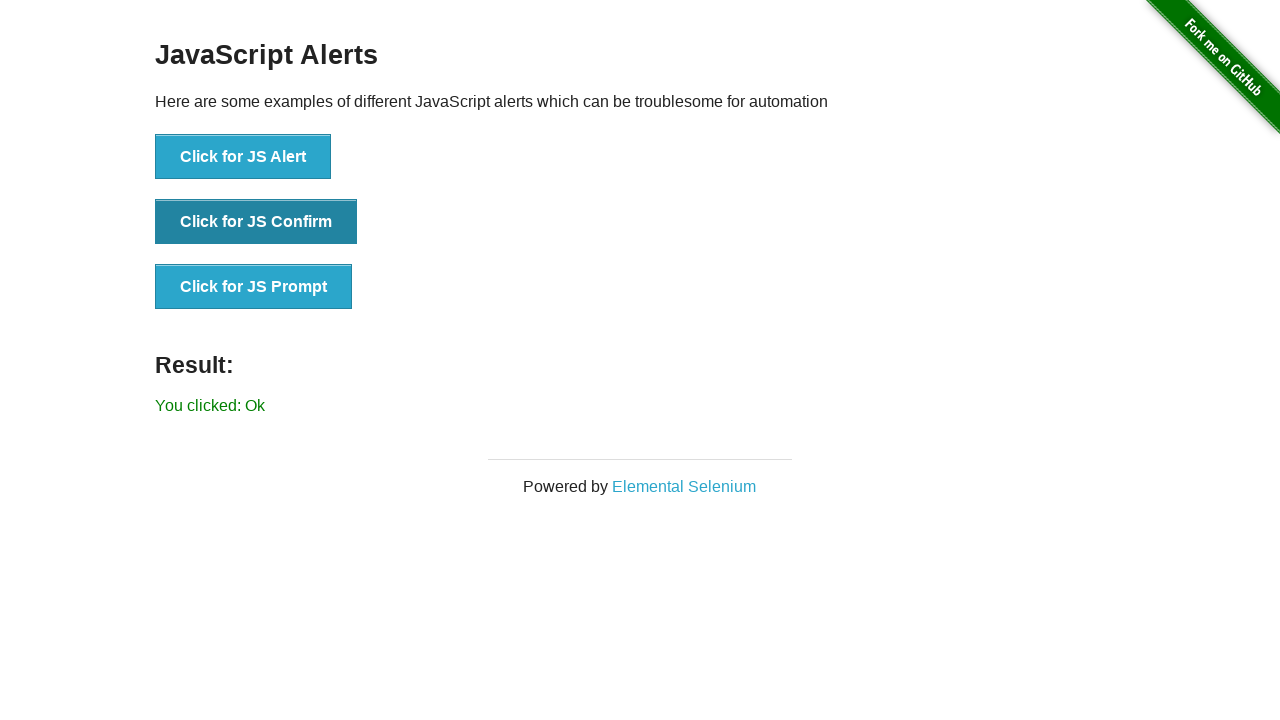

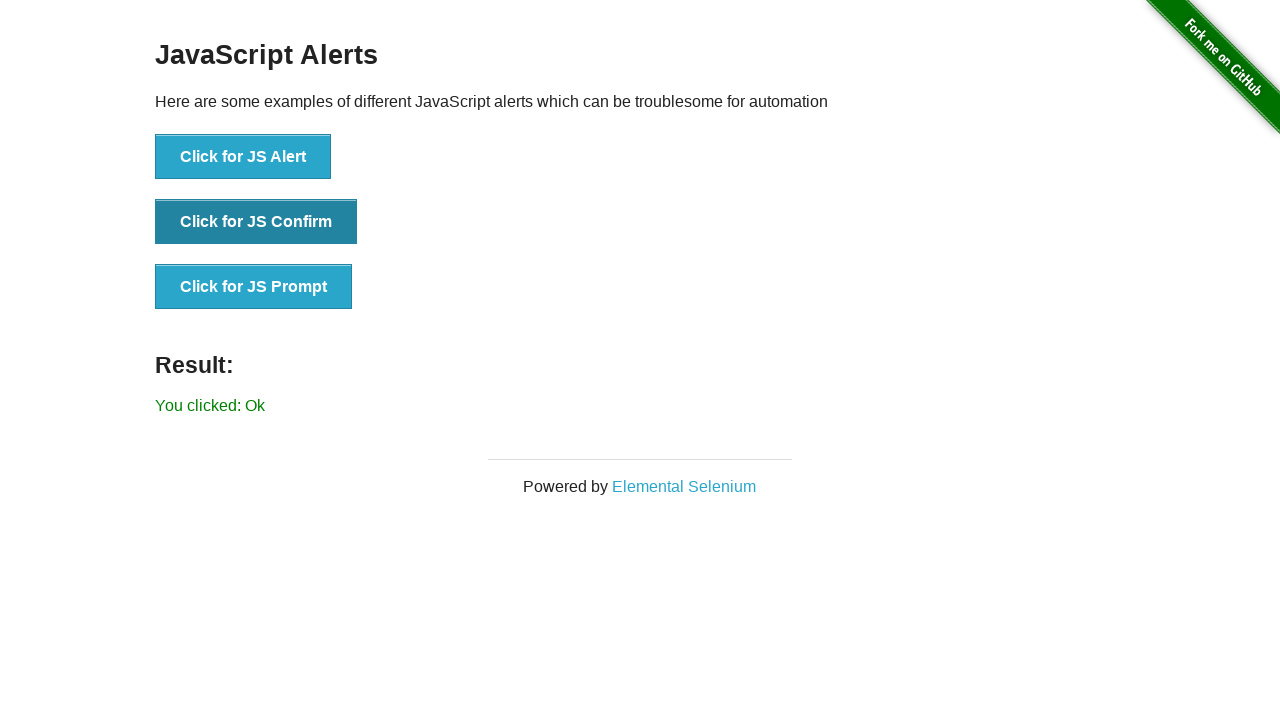